Tests dropdown functionality on a practice automation site by scrolling to a country dropdown, accessing its options, and verifying that specific country values exist in the dropdown list.

Starting URL: https://testautomationpractice.blogspot.com/

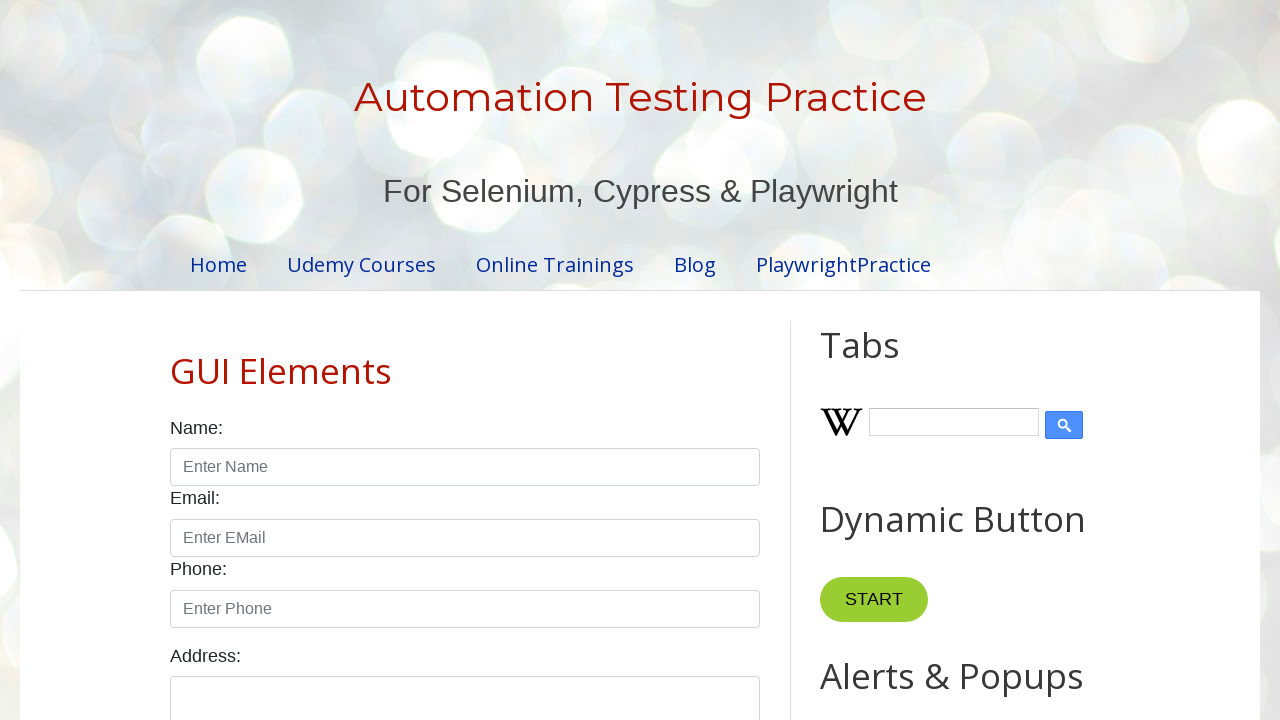

Waited for page to load (1000ms)
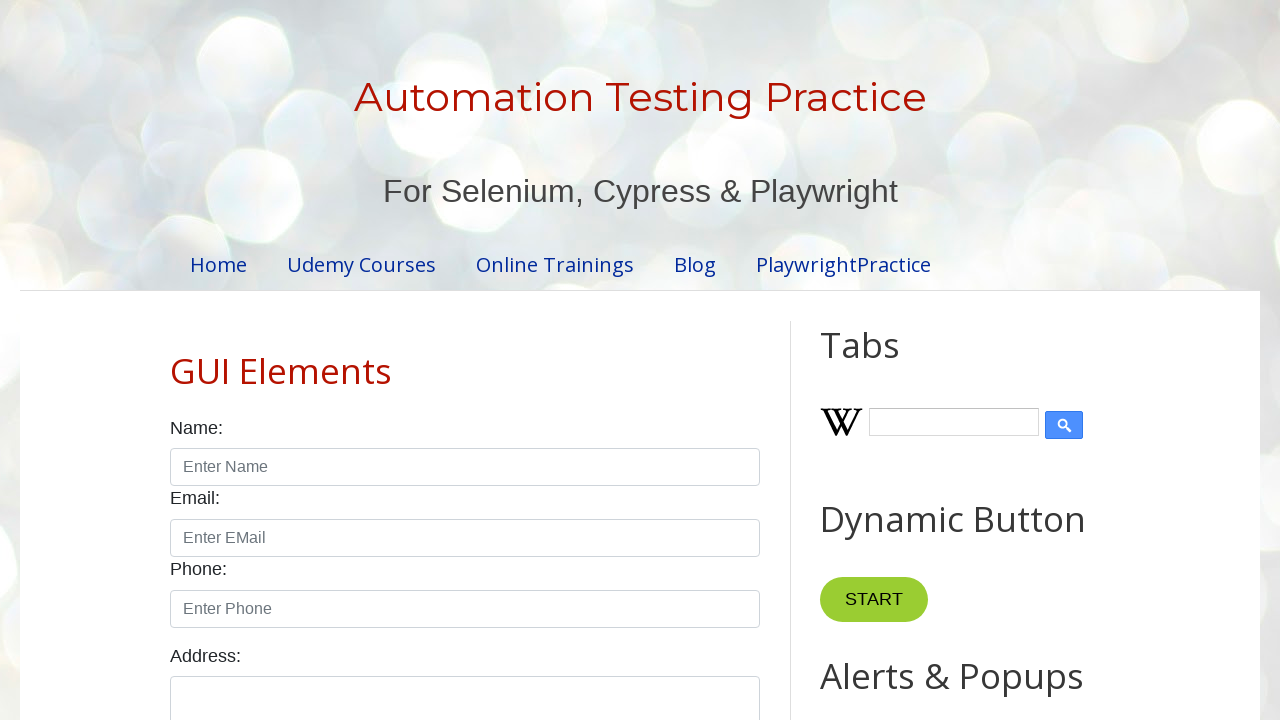

Scrolled to country label to bring dropdown into view
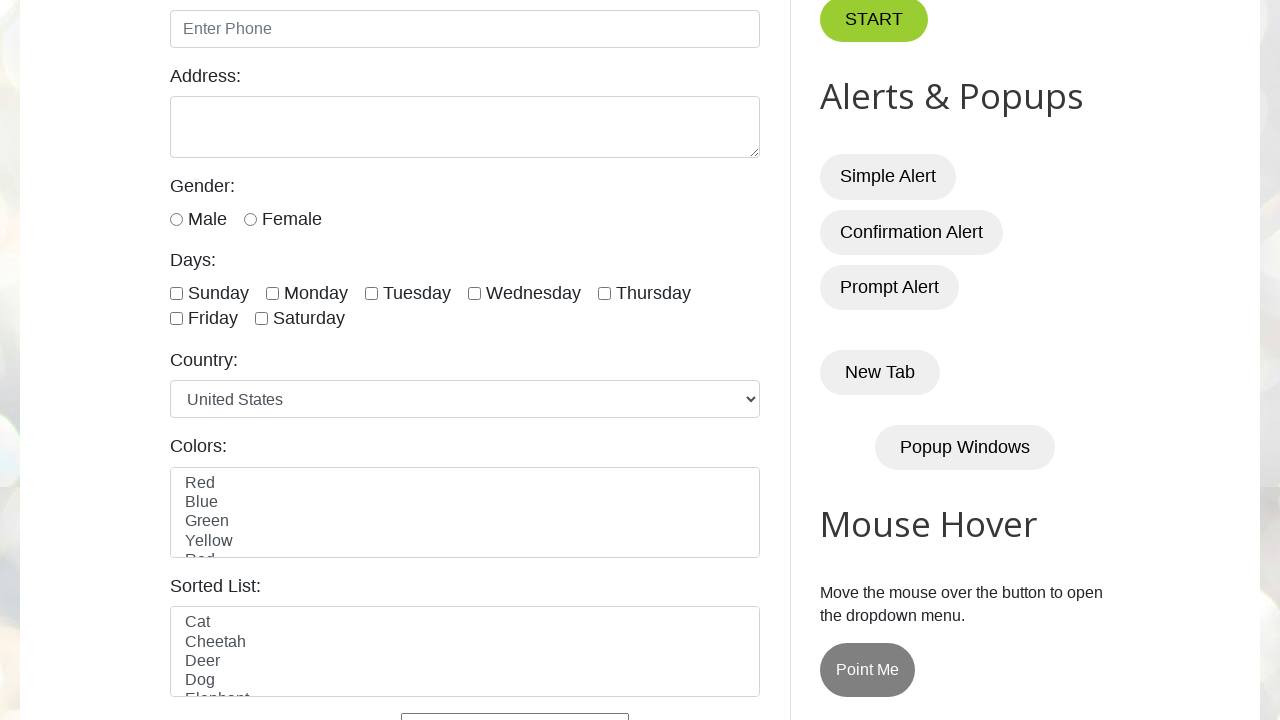

Country dropdown became visible
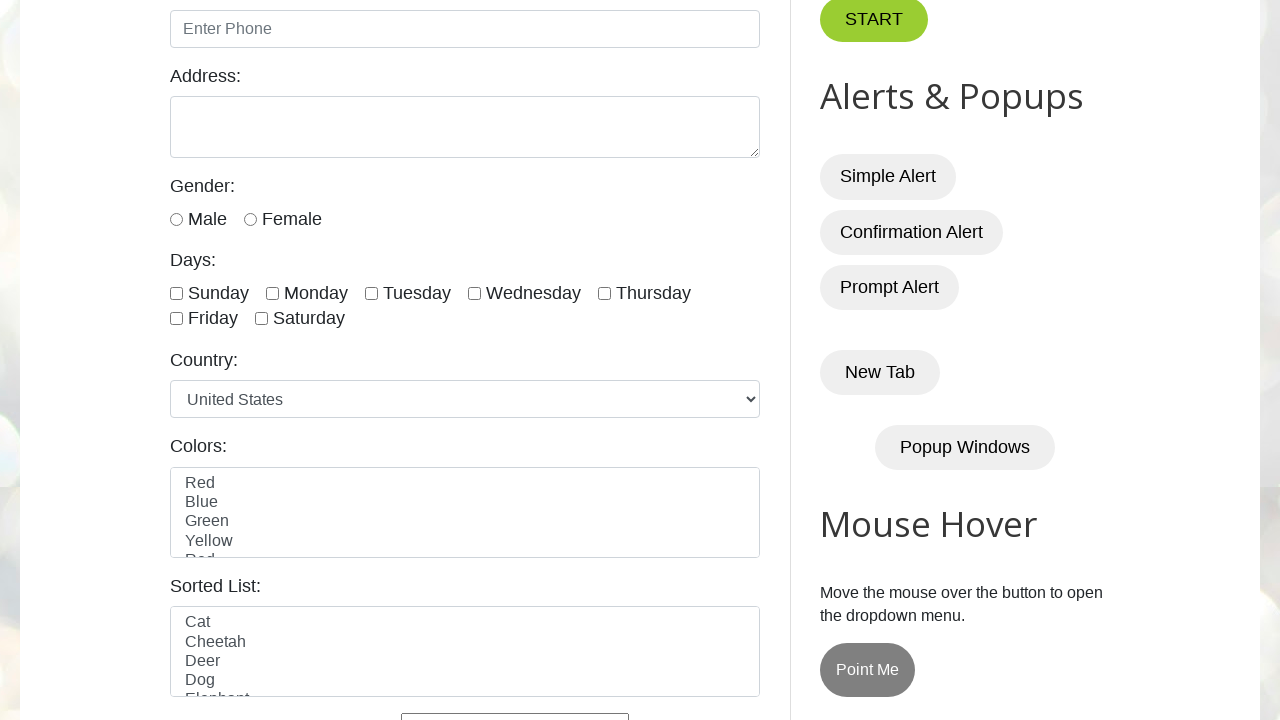

Clicked on country dropdown to open it at (465, 399) on select#country
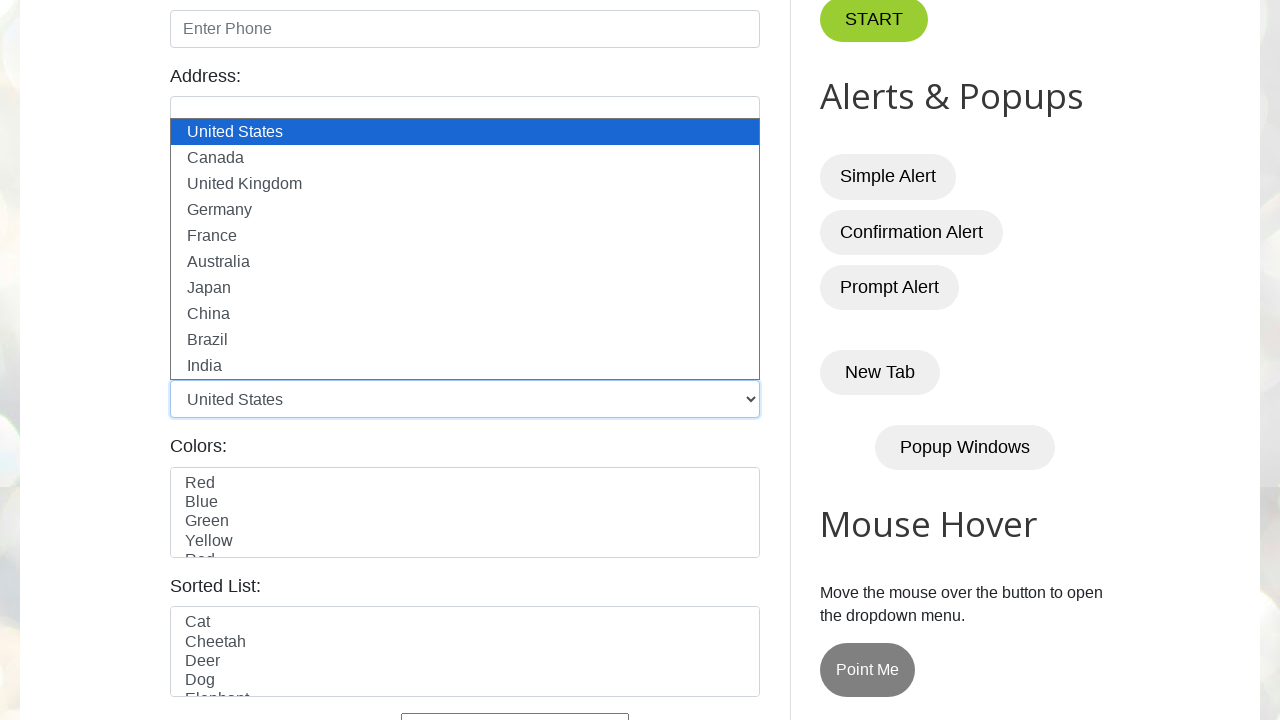

Selected 'India' from country dropdown on select#country
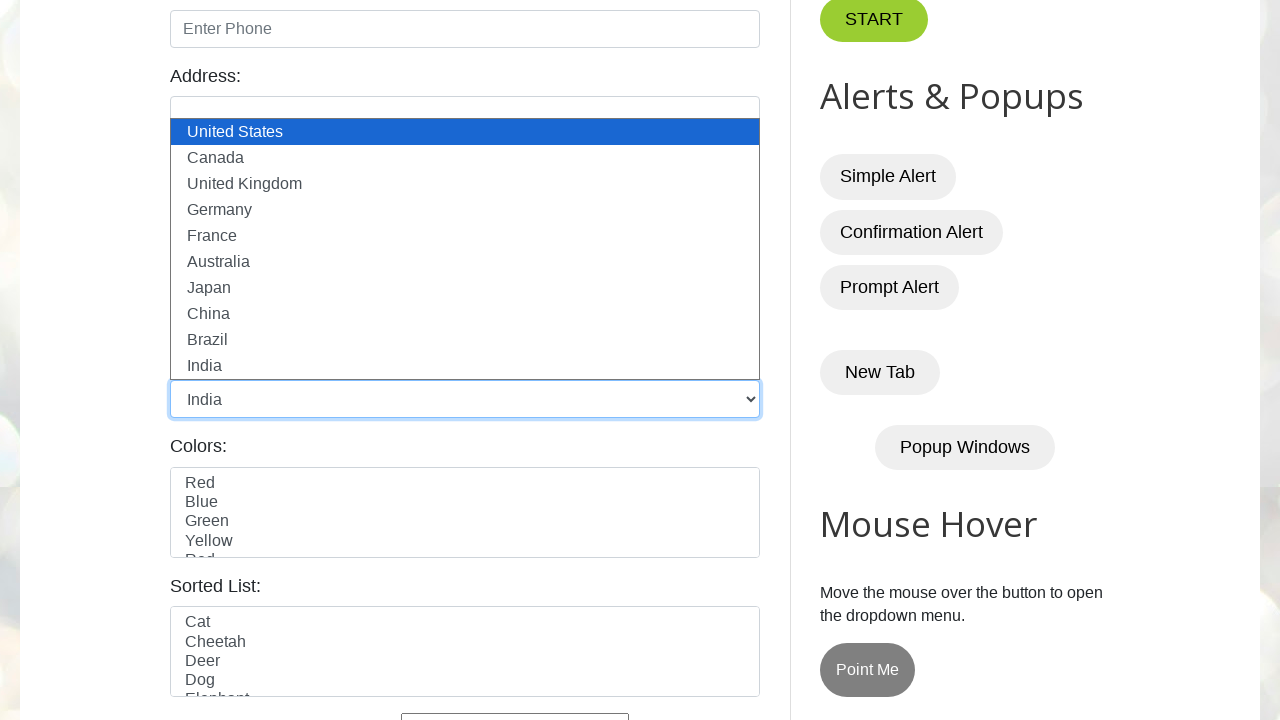

Waited to verify selection was made (500ms)
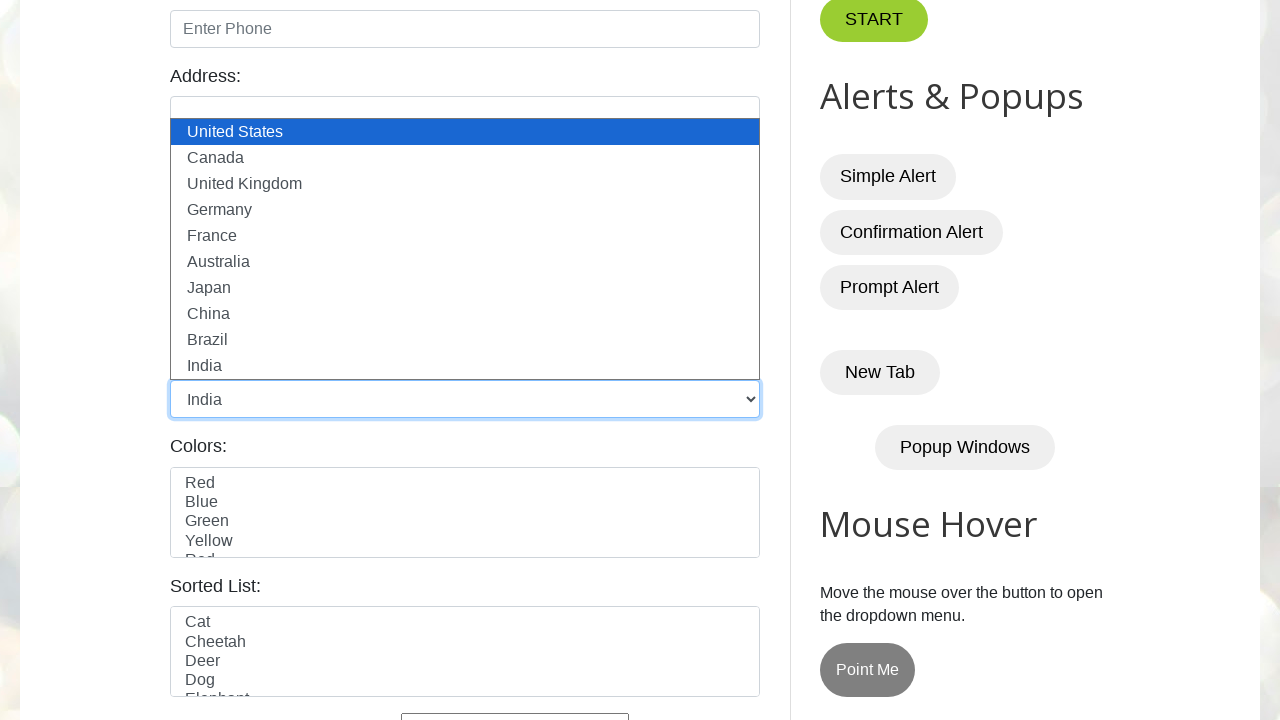

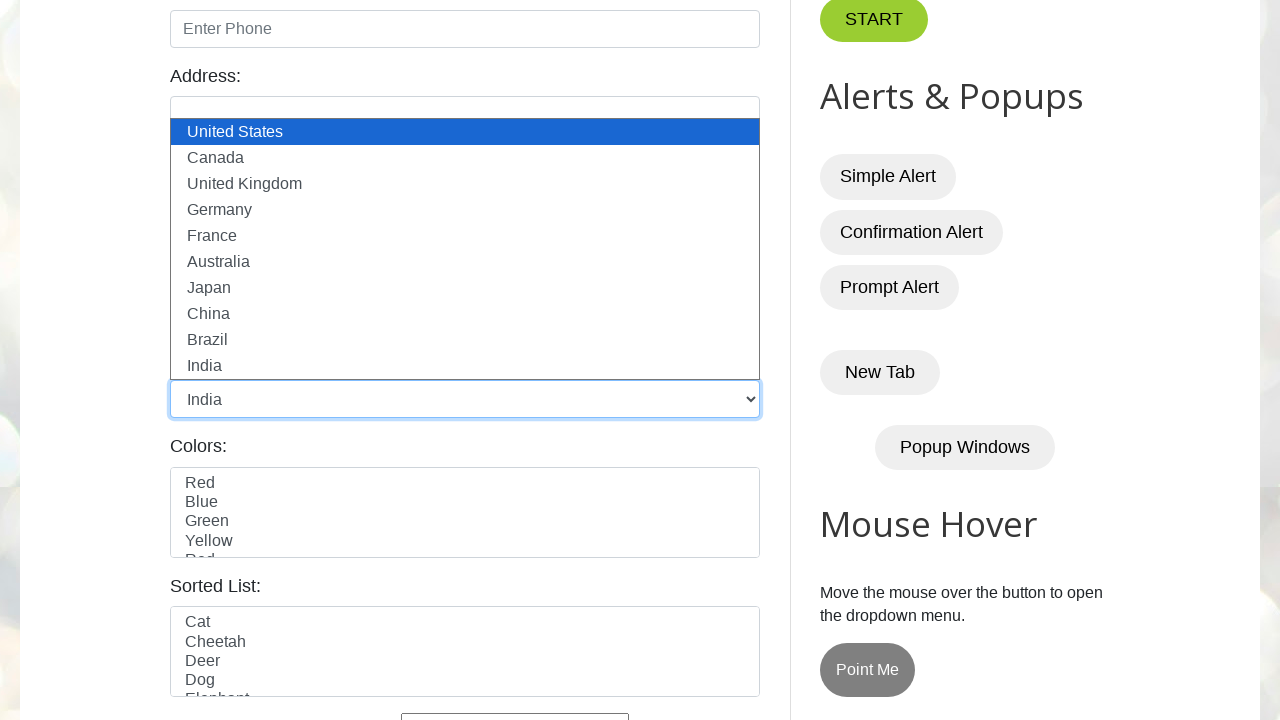